Tests checkbox functionality by clicking the first checkbox to select it and verifying both checkboxes are in the expected states.

Starting URL: https://the-internet.herokuapp.com/checkboxes

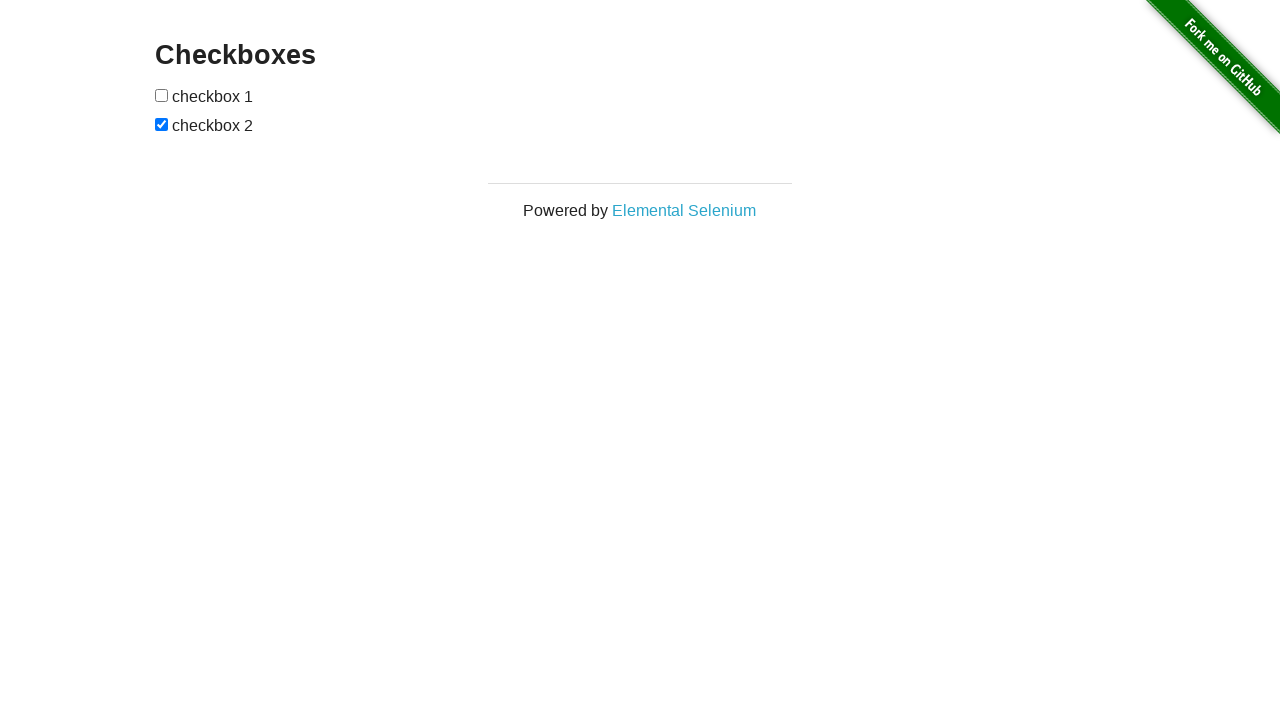

Clicked the first checkbox to select it at (162, 95) on xpath=//form[@id='checkboxes']/input[1]
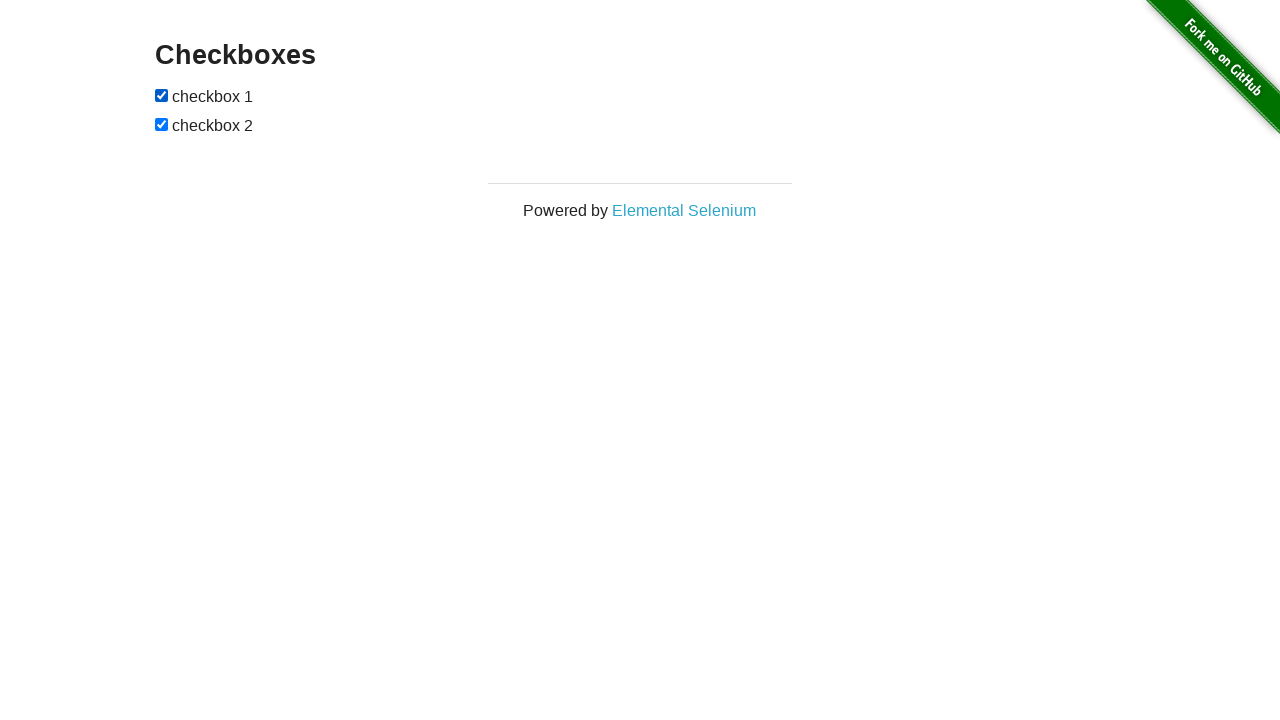

Verified first checkbox is present and loaded
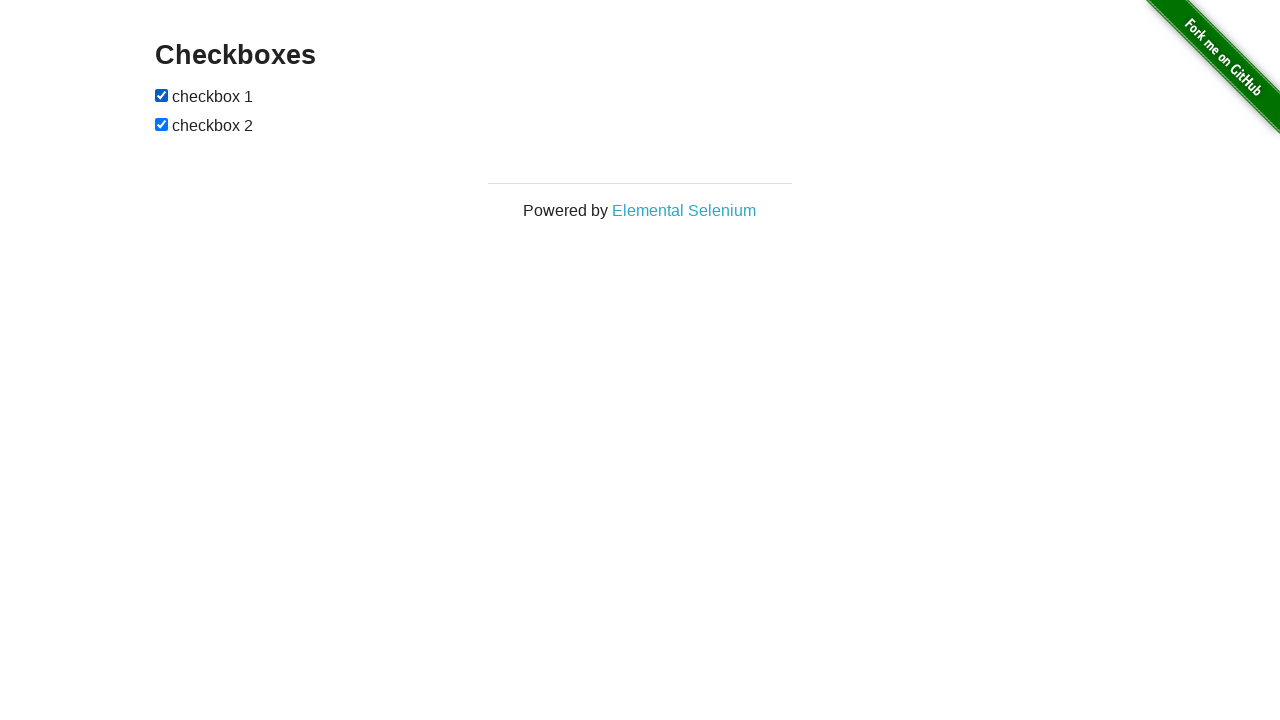

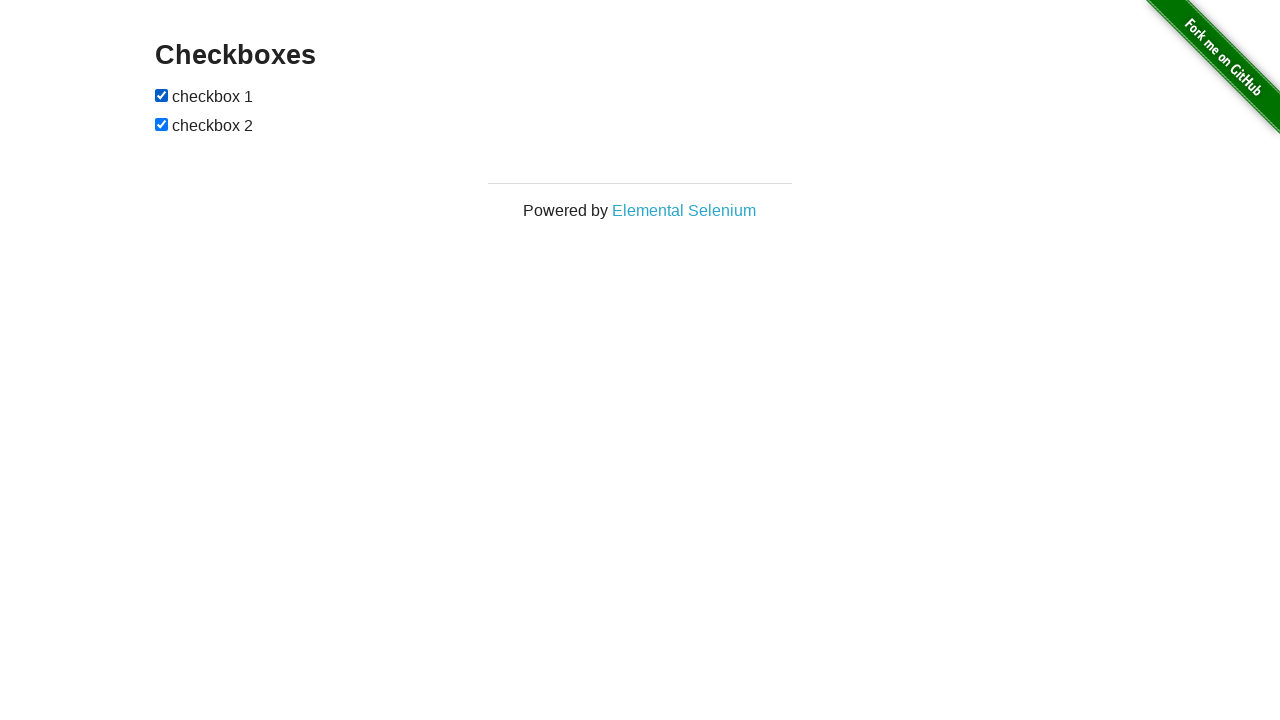